Tests editing a todo item by double-clicking and changing the text

Starting URL: https://demo.playwright.dev/todomvc

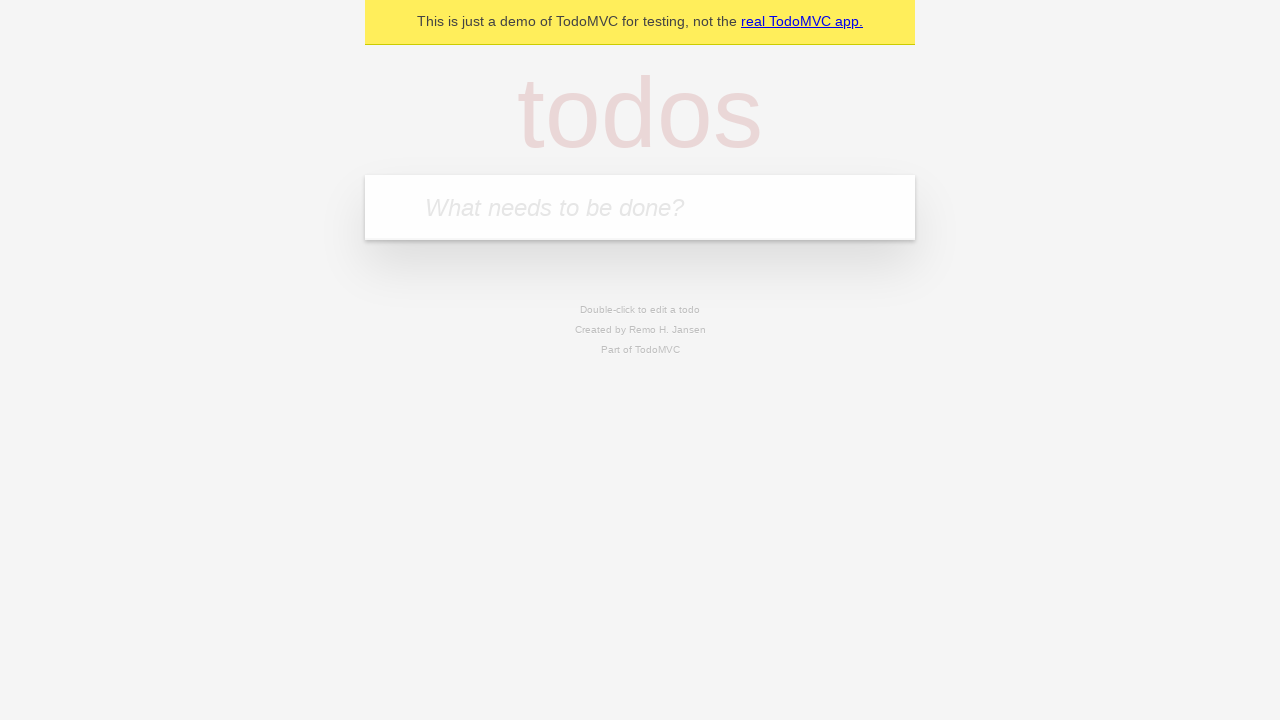

Filled todo input with 'buy some cheese' on internal:attr=[placeholder="What needs to be done?"i]
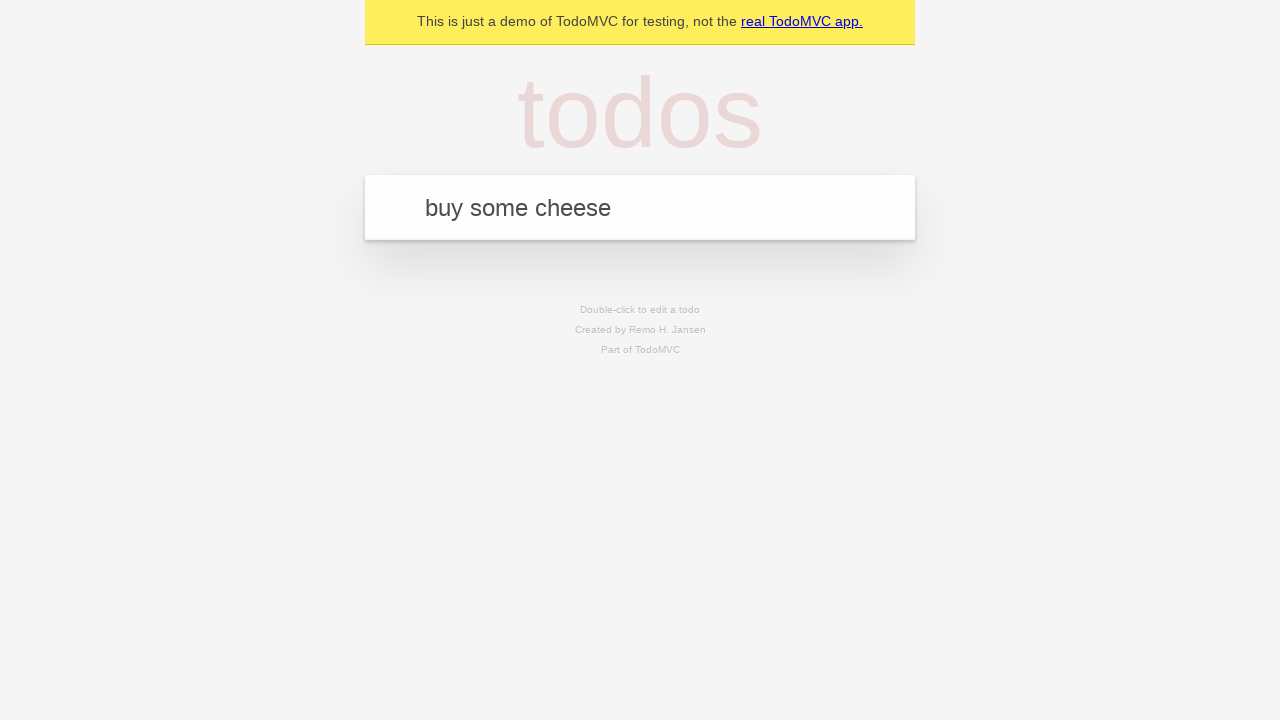

Pressed Enter to create todo 'buy some cheese' on internal:attr=[placeholder="What needs to be done?"i]
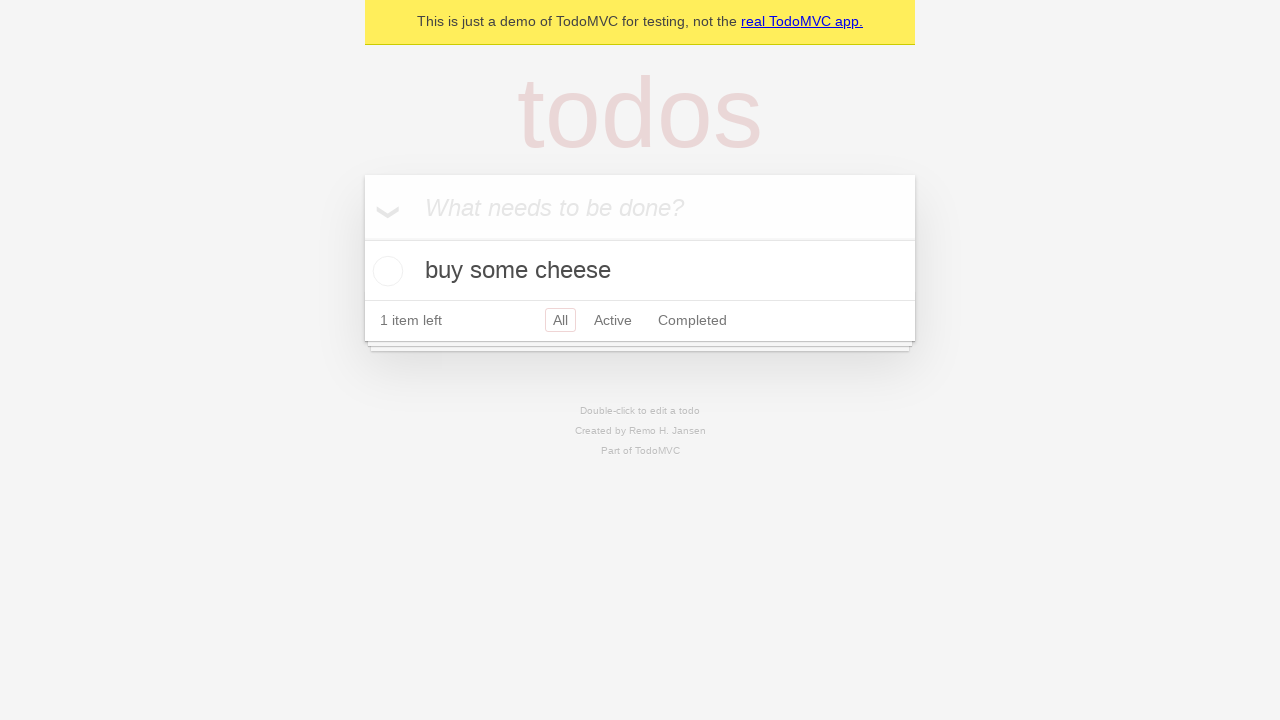

Filled todo input with 'feed the cat' on internal:attr=[placeholder="What needs to be done?"i]
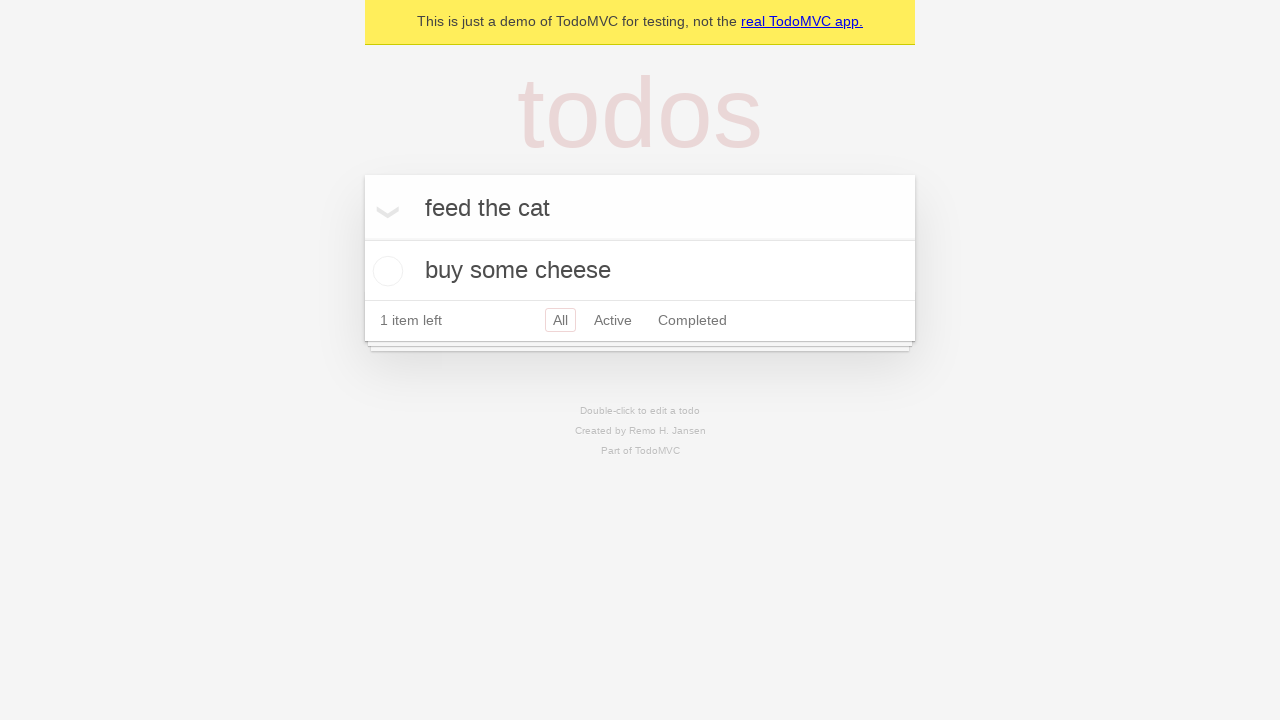

Pressed Enter to create todo 'feed the cat' on internal:attr=[placeholder="What needs to be done?"i]
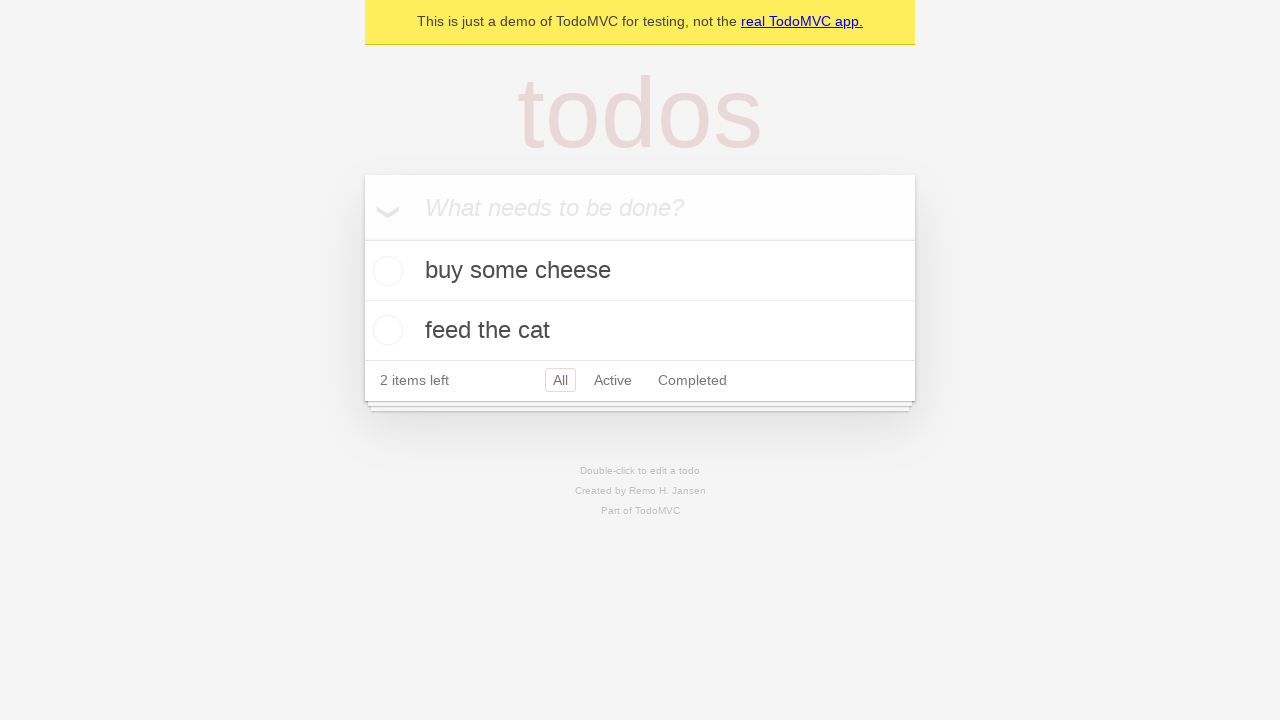

Filled todo input with 'book a doctors appointment' on internal:attr=[placeholder="What needs to be done?"i]
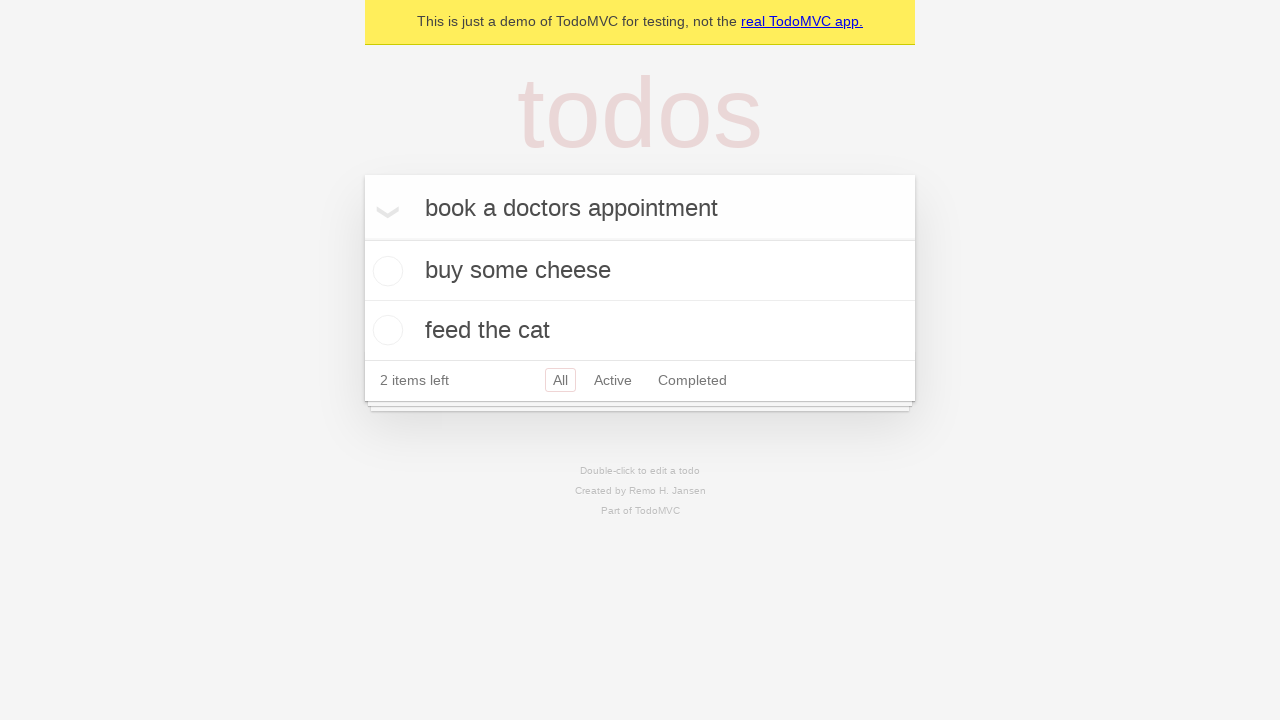

Pressed Enter to create todo 'book a doctors appointment' on internal:attr=[placeholder="What needs to be done?"i]
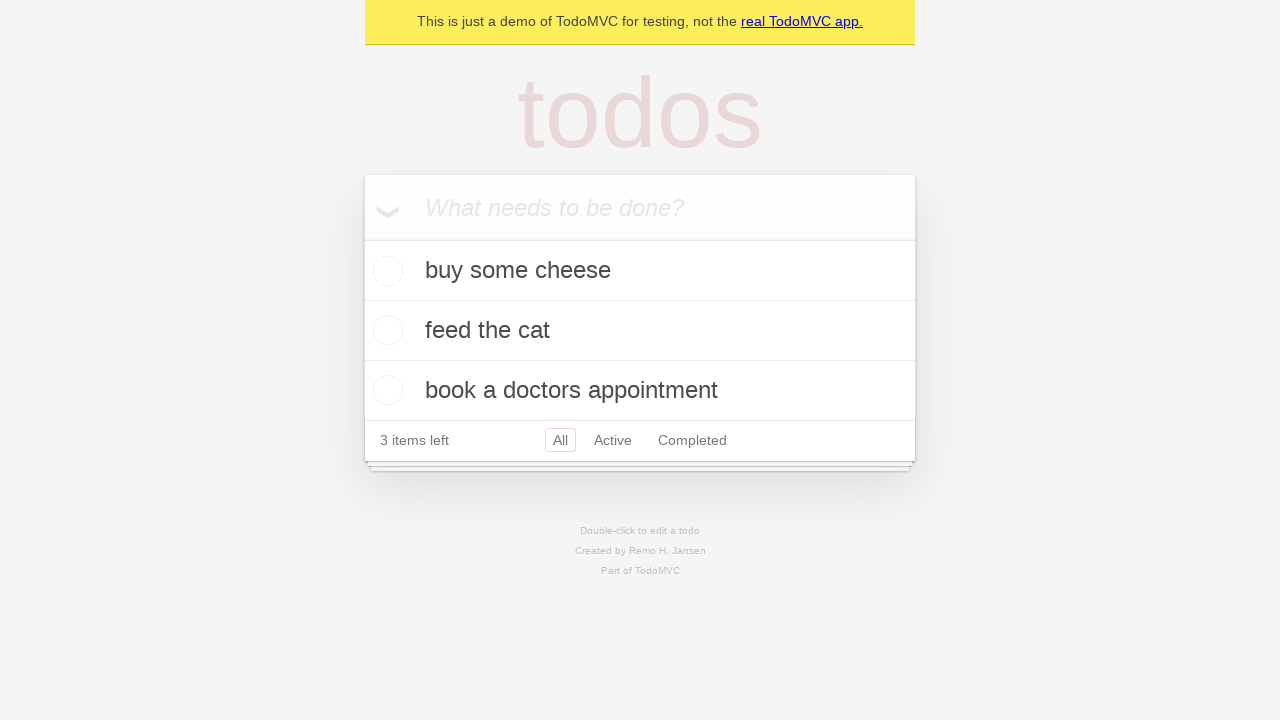

Located all todo items
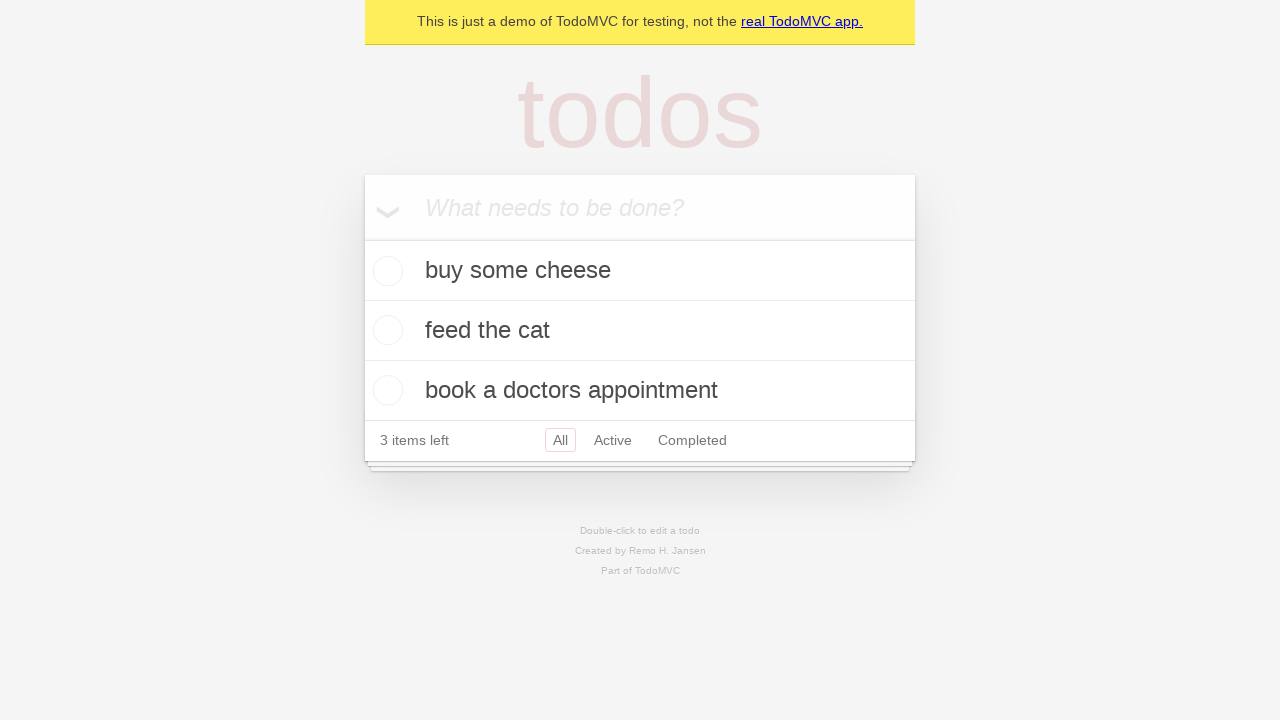

Selected second todo item
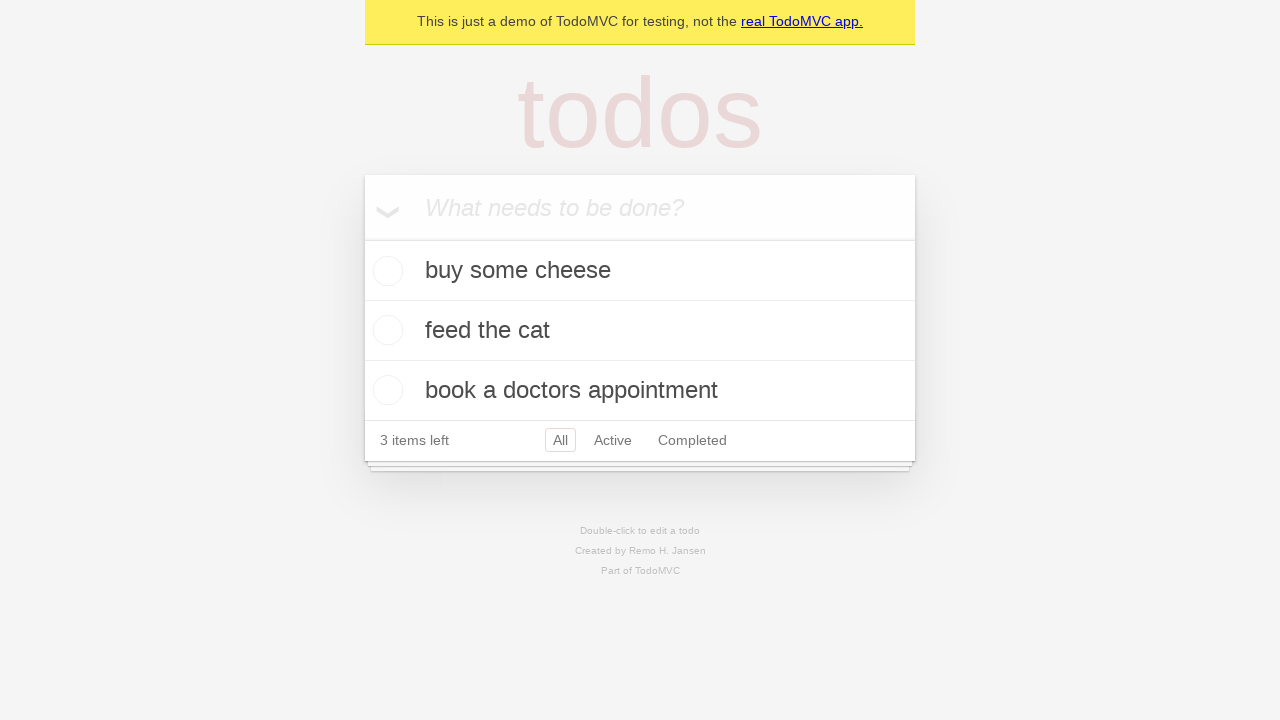

Double-clicked second todo to enter edit mode at (640, 331) on internal:testid=[data-testid="todo-item"s] >> nth=1
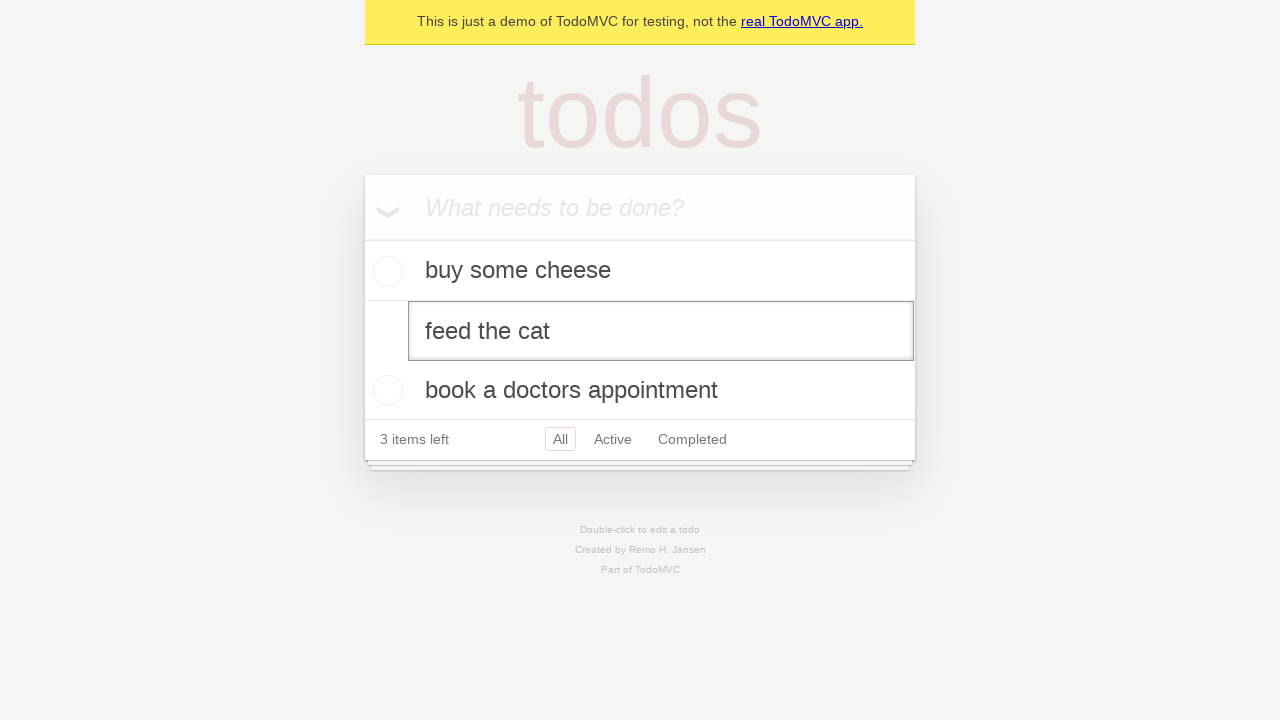

Filled edit textbox with 'buy some sausages' on internal:testid=[data-testid="todo-item"s] >> nth=1 >> internal:role=textbox[nam
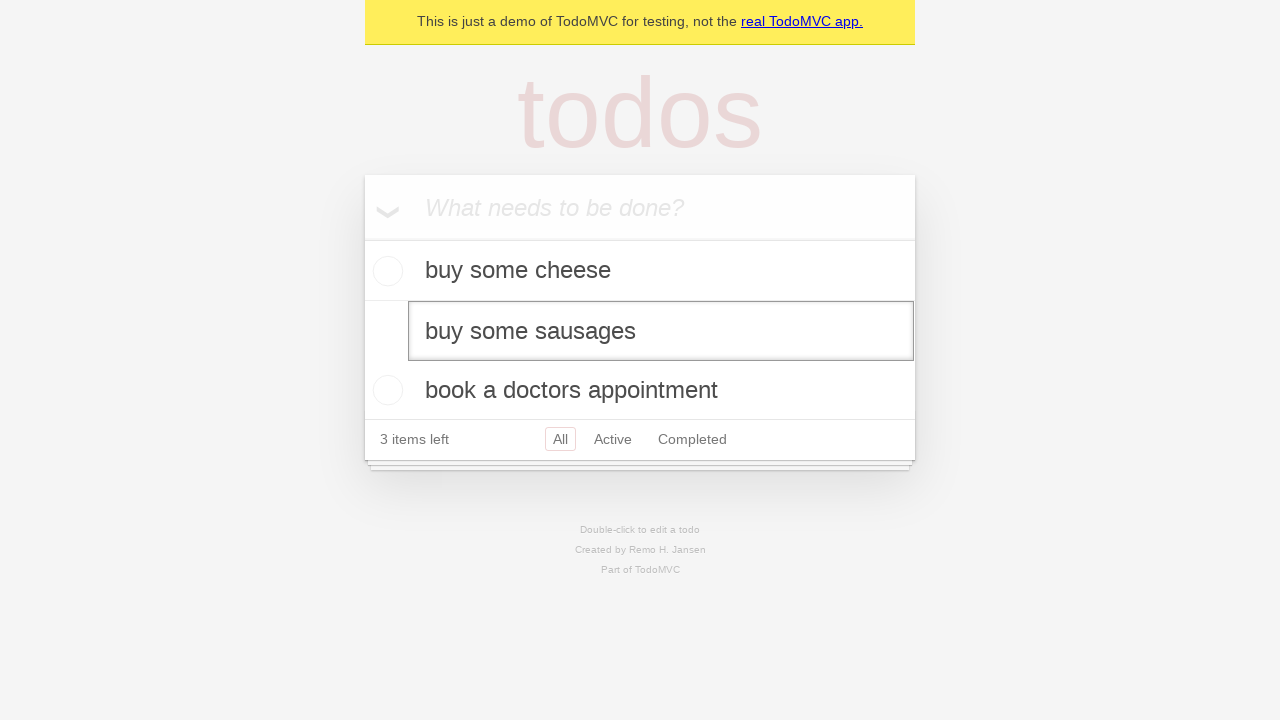

Pressed Enter to confirm todo edit on internal:testid=[data-testid="todo-item"s] >> nth=1 >> internal:role=textbox[nam
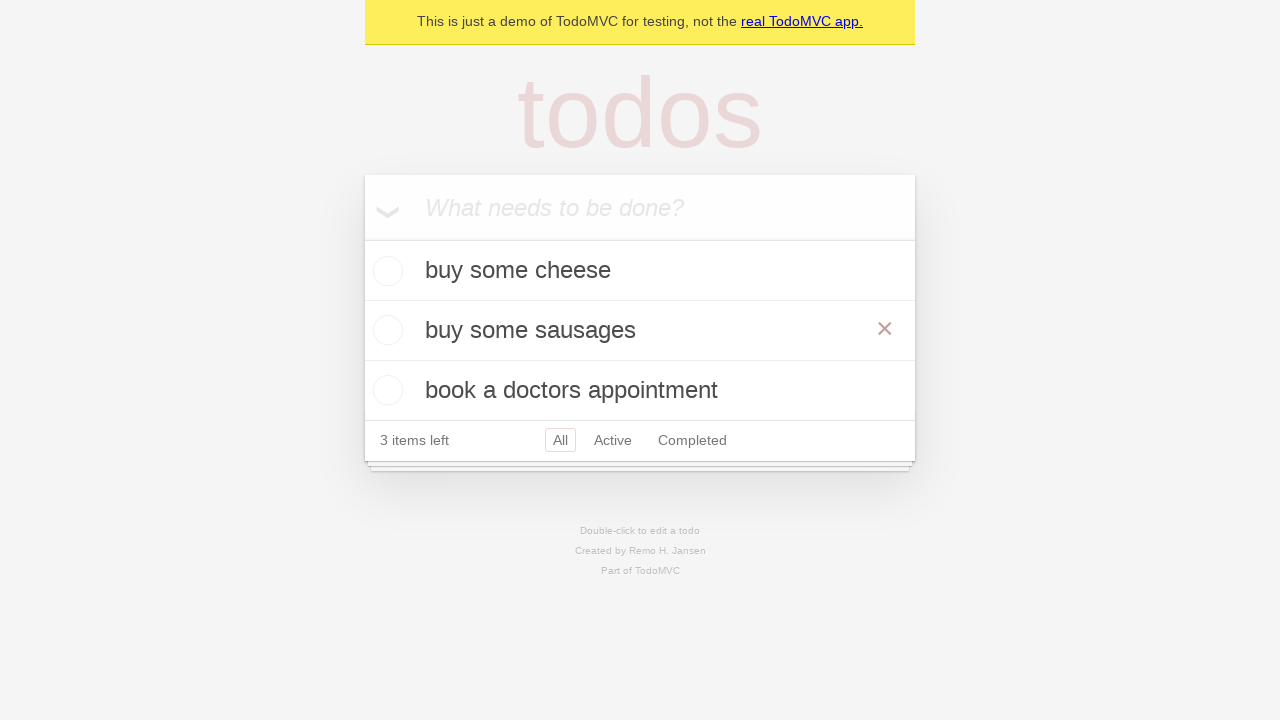

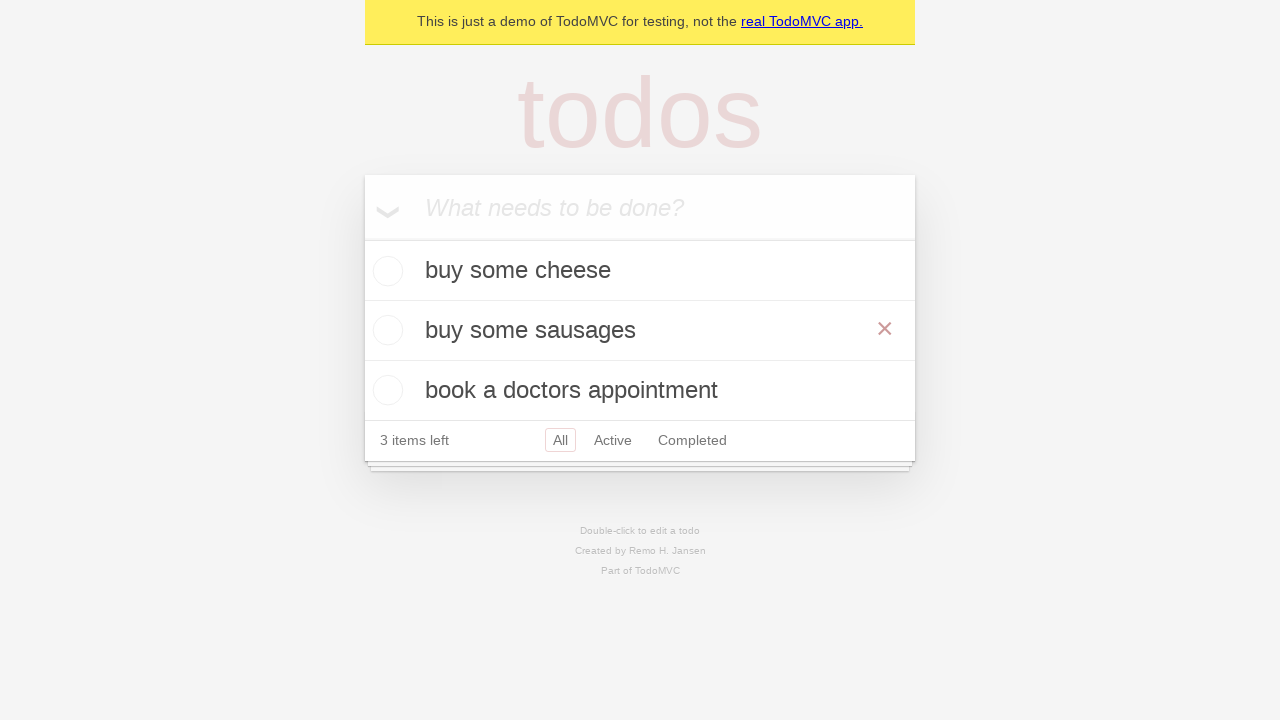